Navigates to RedBus website and verifies the page loads by checking the page title

Starting URL: https://www.redbus.in/

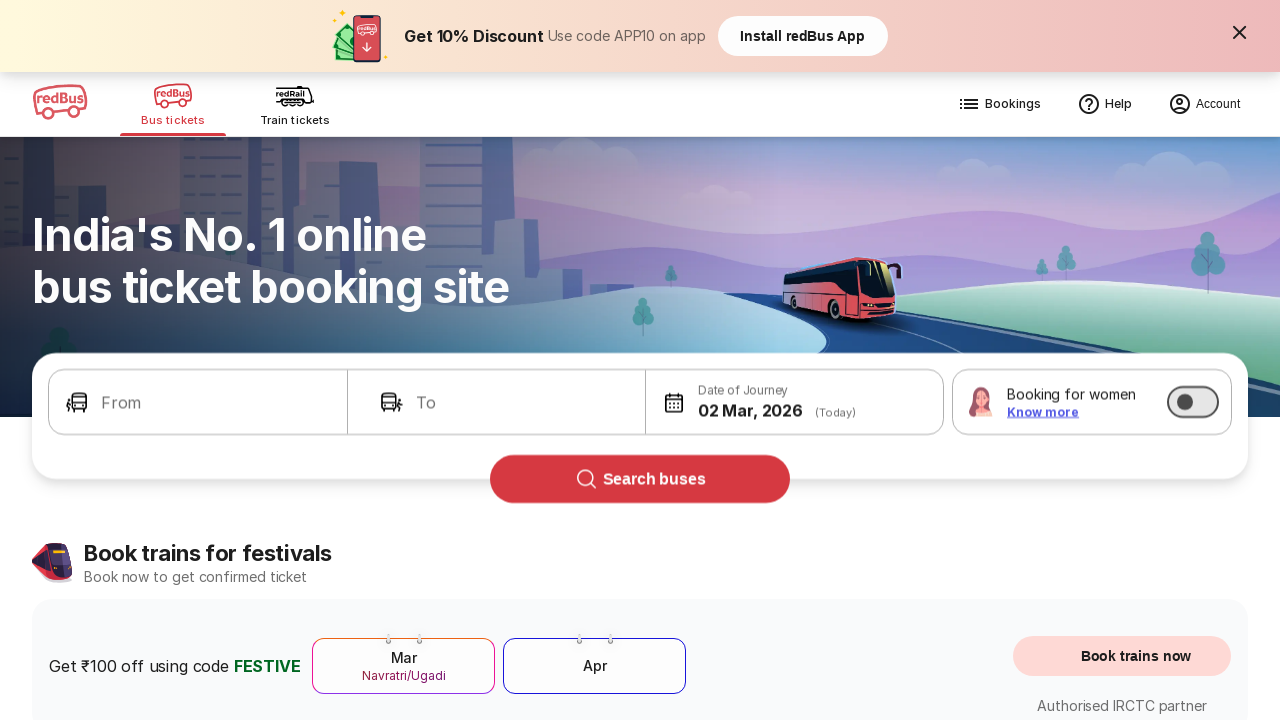

Waited for page to reach domcontentloaded state
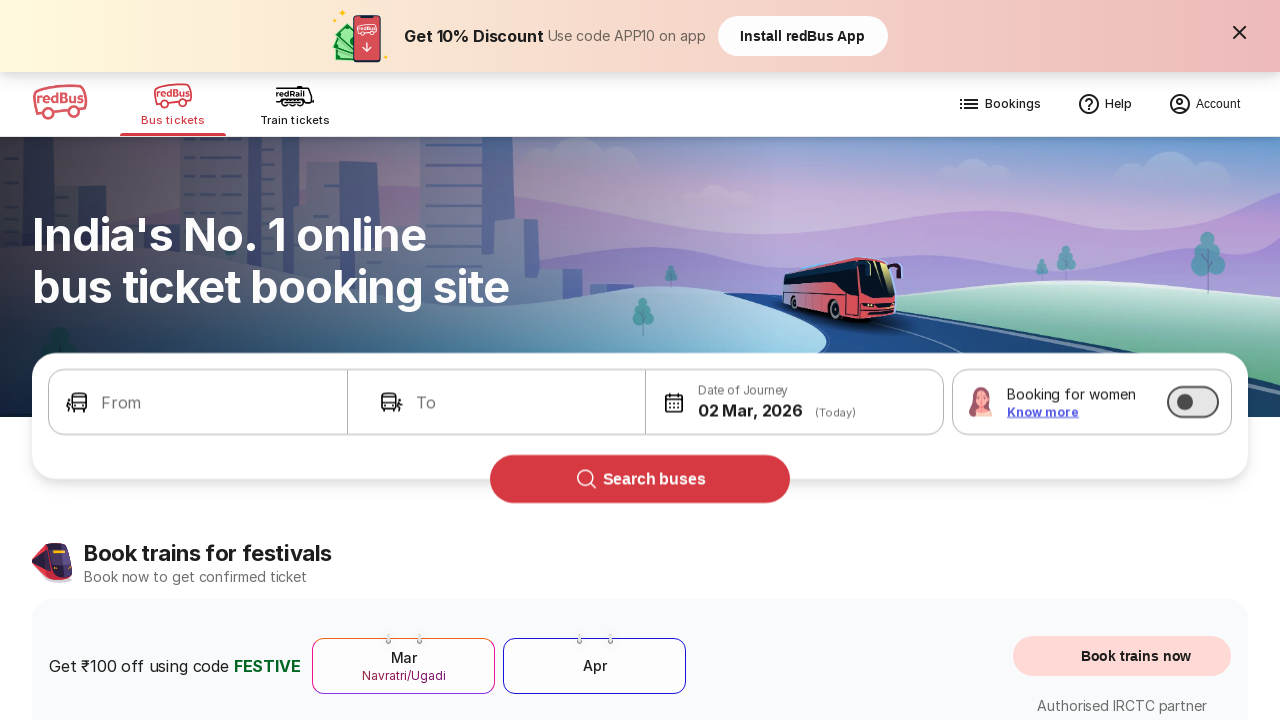

Retrieved page title
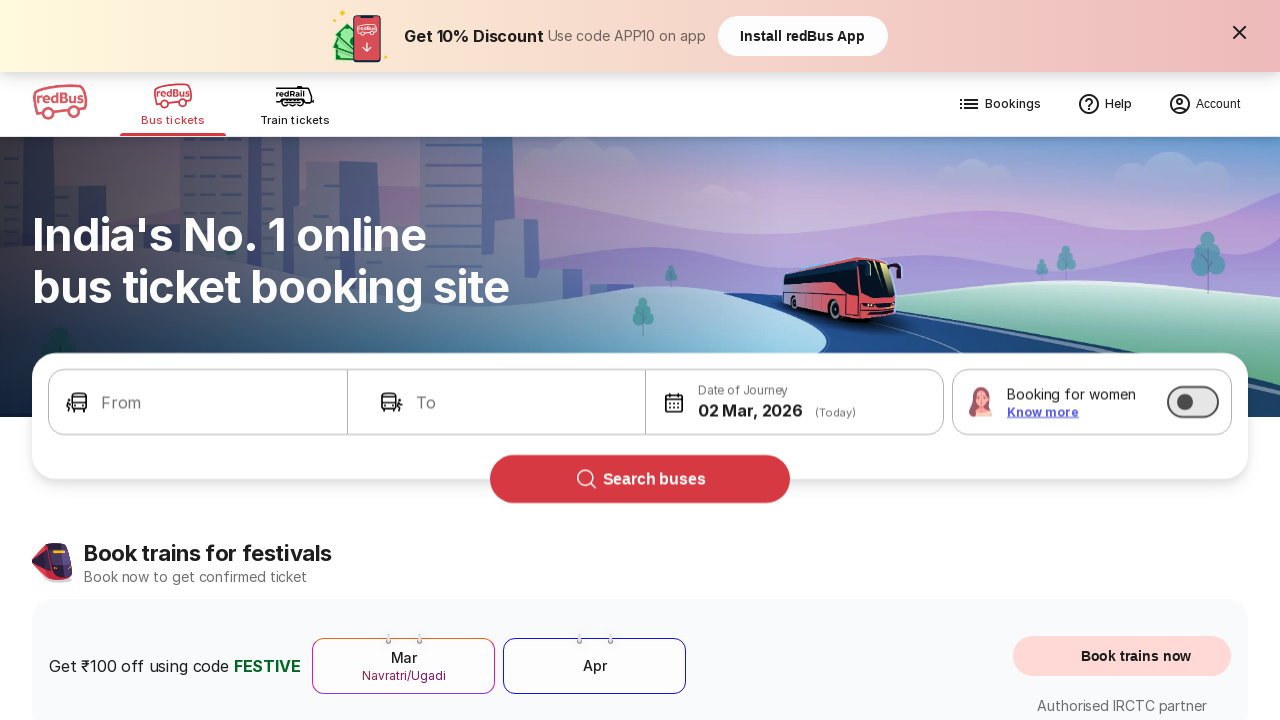

Verified page title is not empty
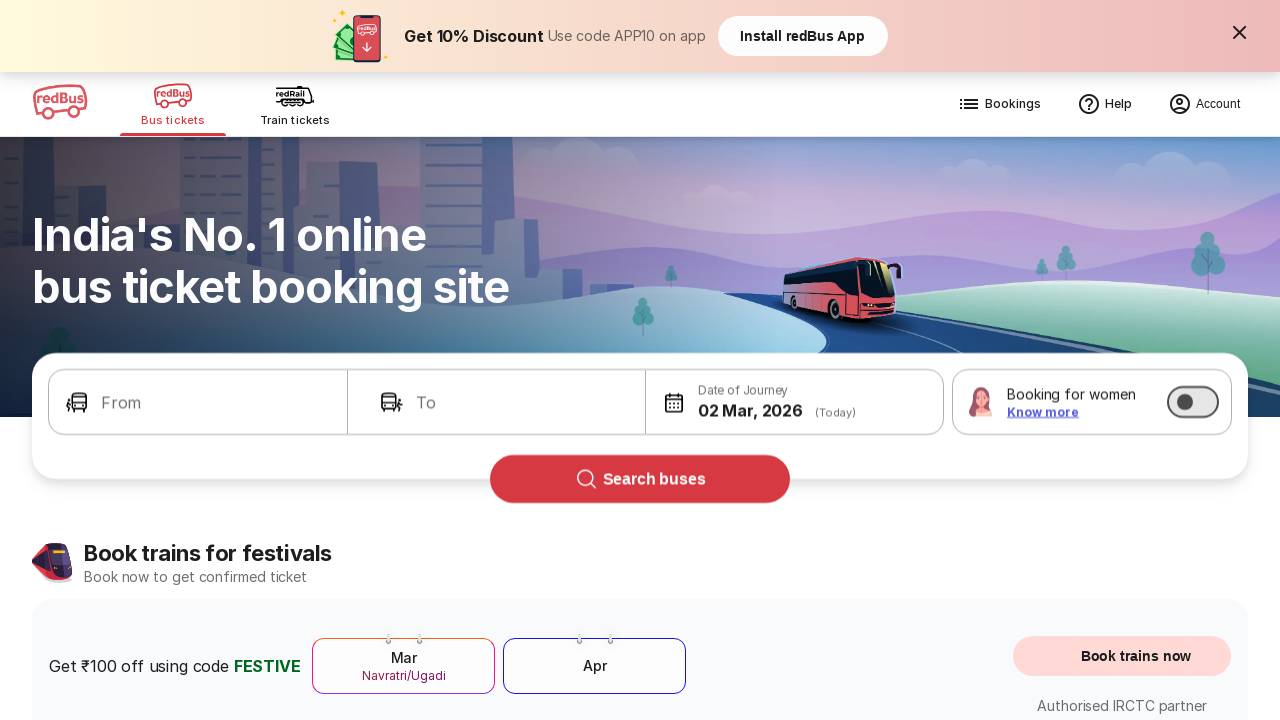

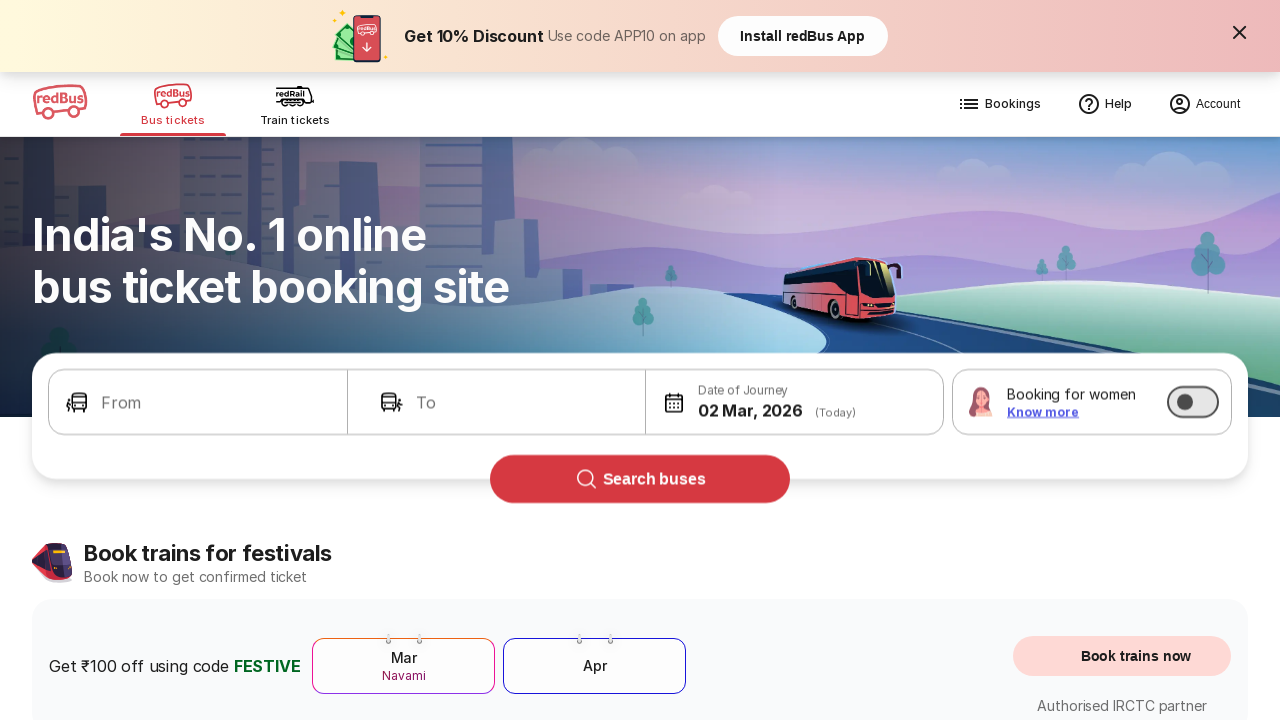